Navigates to the KTM motorcycle website homepage and waits for the page to load

Starting URL: https://www.ktm.com/

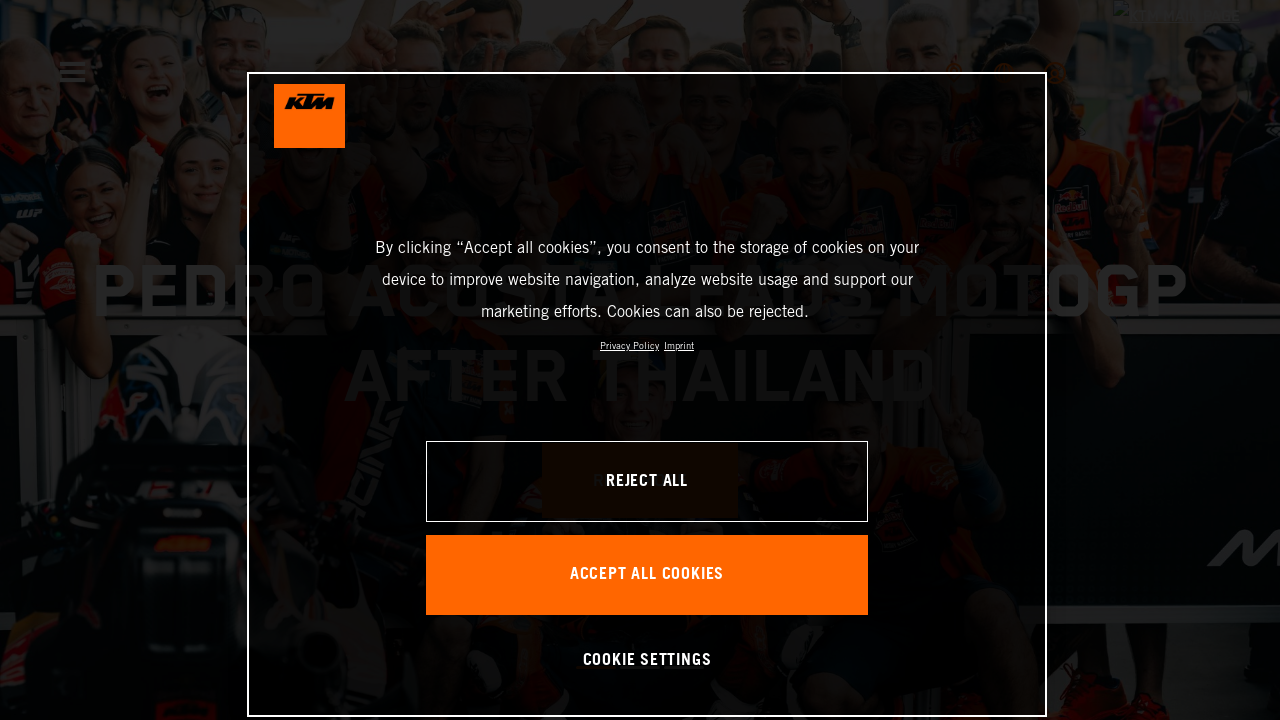

Waited for KTM homepage to fully load (networkidle)
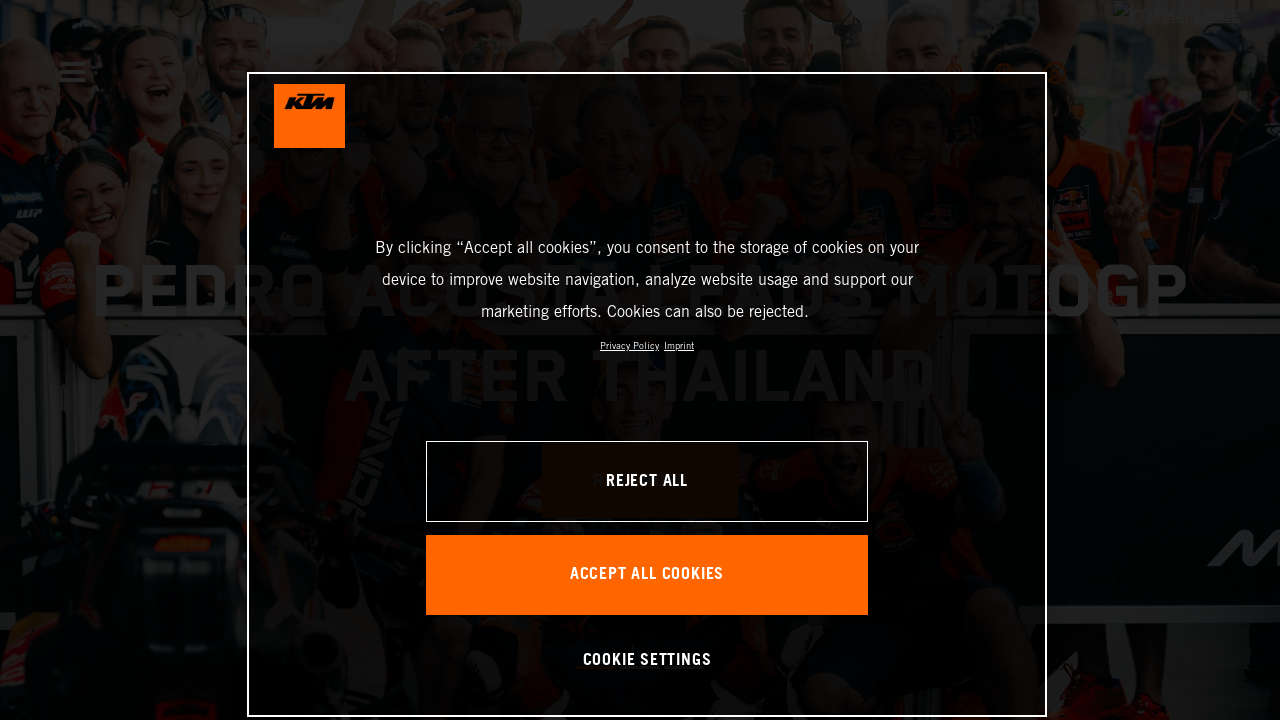

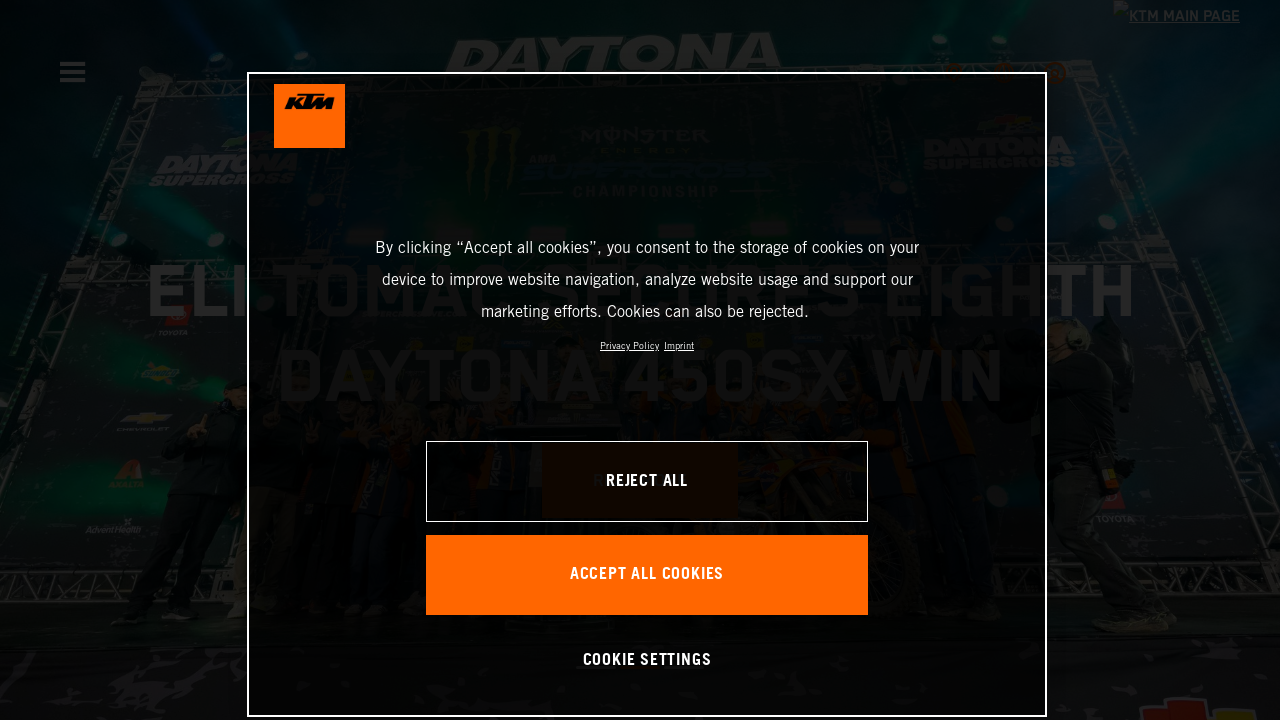